Tests JavaScript prompt functionality by clicking the prompt button, entering text, accepting the prompt, and verifying the result message

Starting URL: http://the-internet.herokuapp.com/javascript_alerts

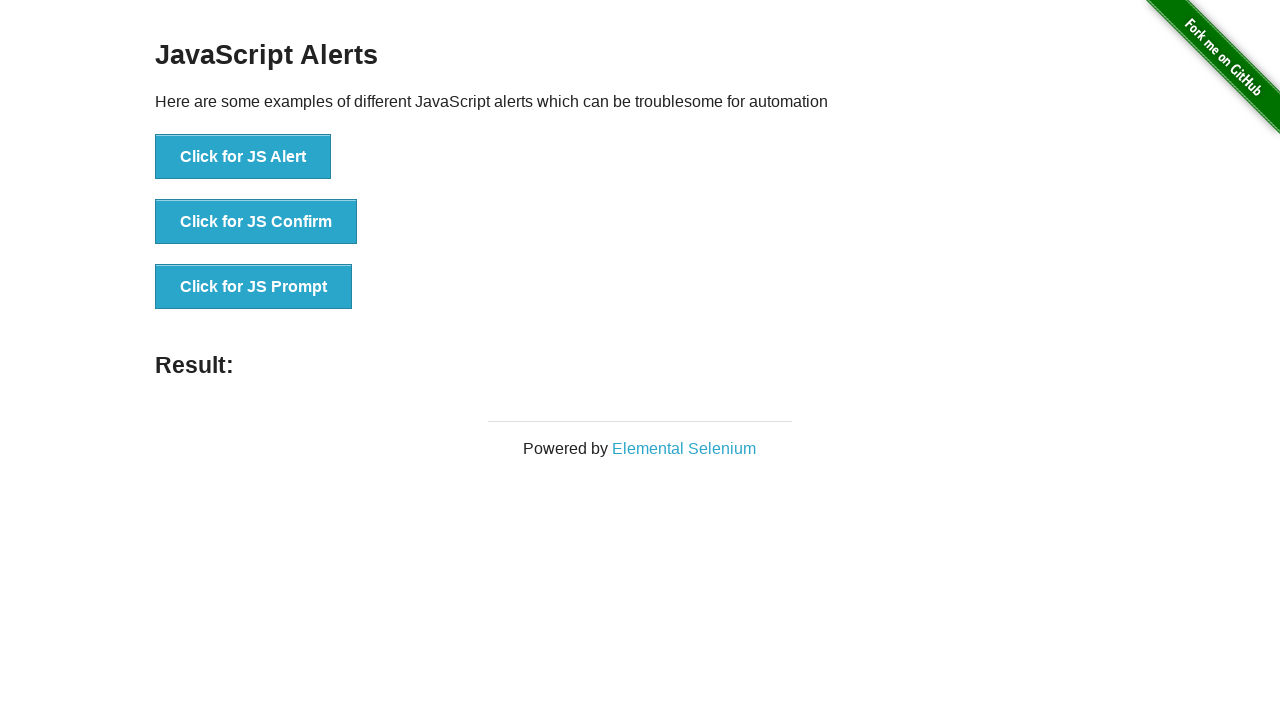

Clicked the JS Prompt button at (254, 287) on button[onclick='jsPrompt()']
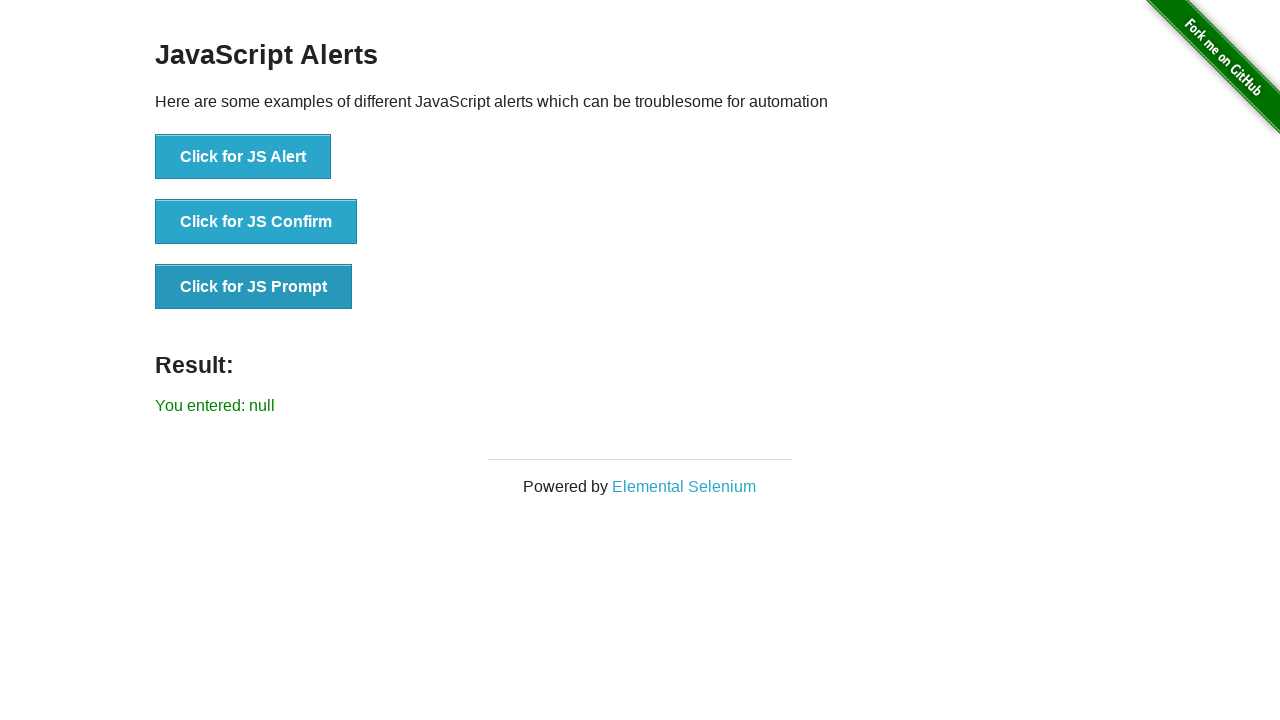

Set up dialog handler to accept prompt with 'TestInput123'
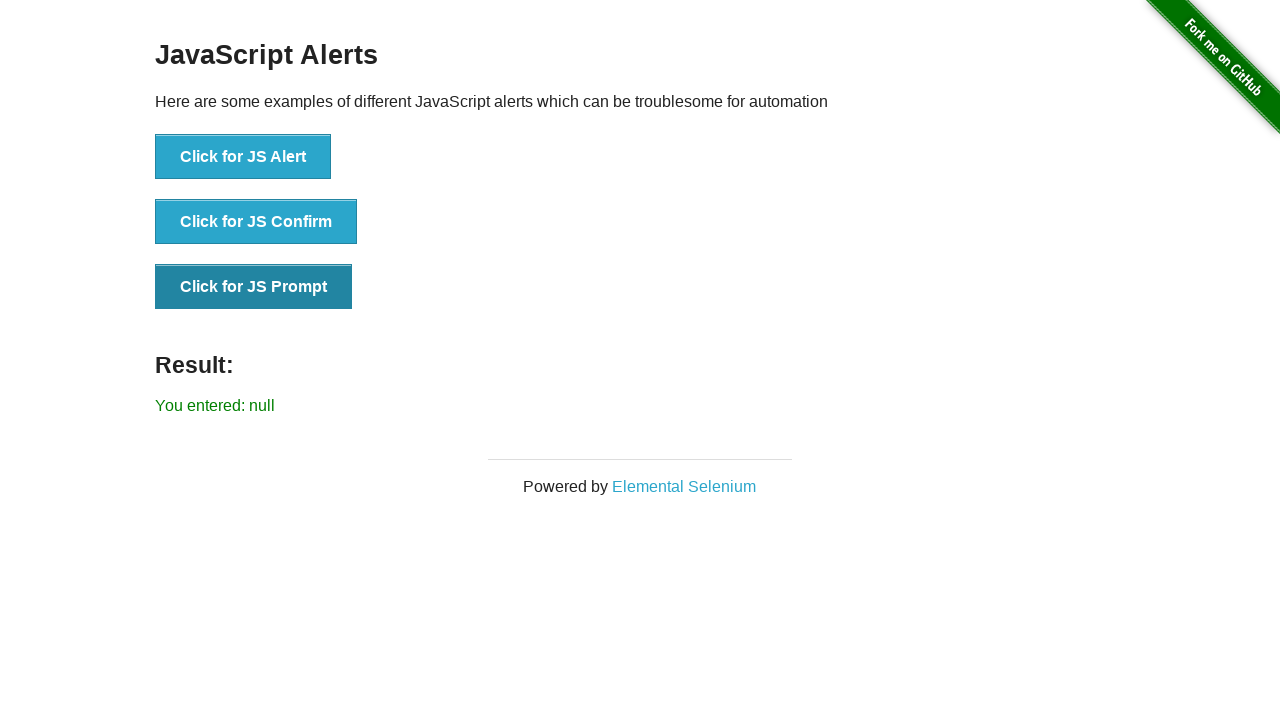

Clicked the JS Prompt button again to trigger the prompt dialog at (254, 287) on button[onclick='jsPrompt()']
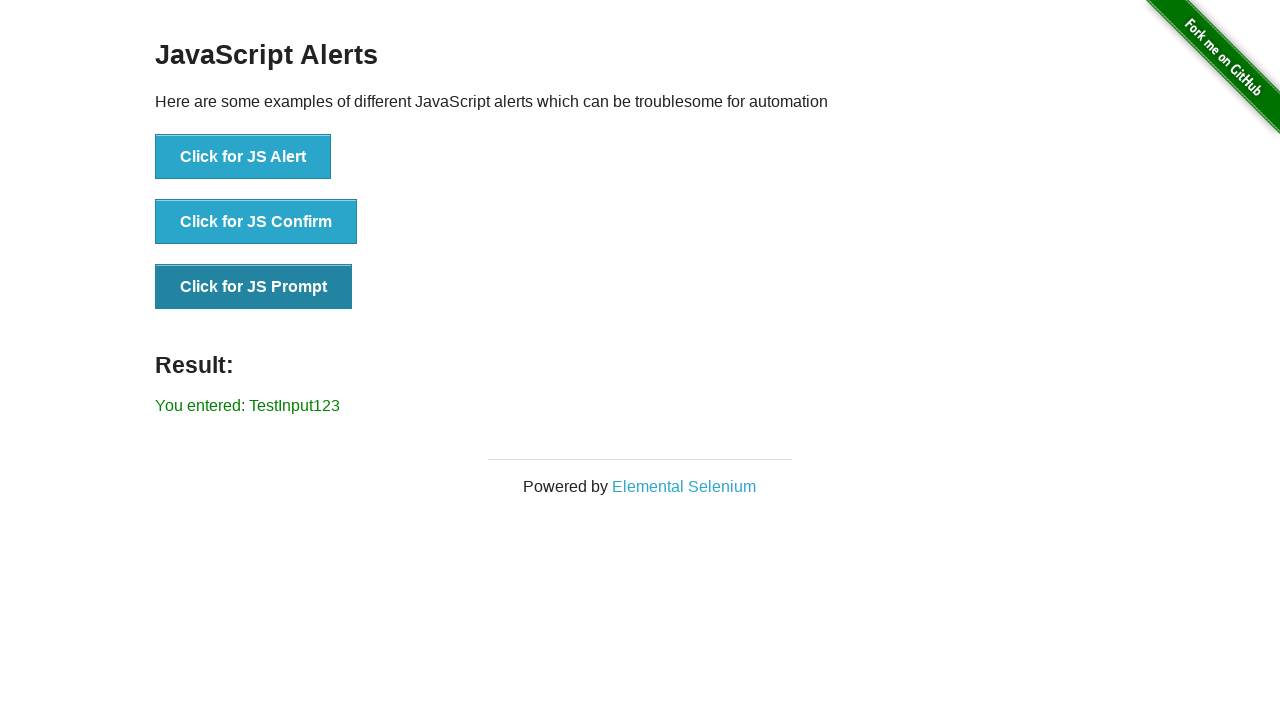

Verified result message contains the entered text 'TestInput123'
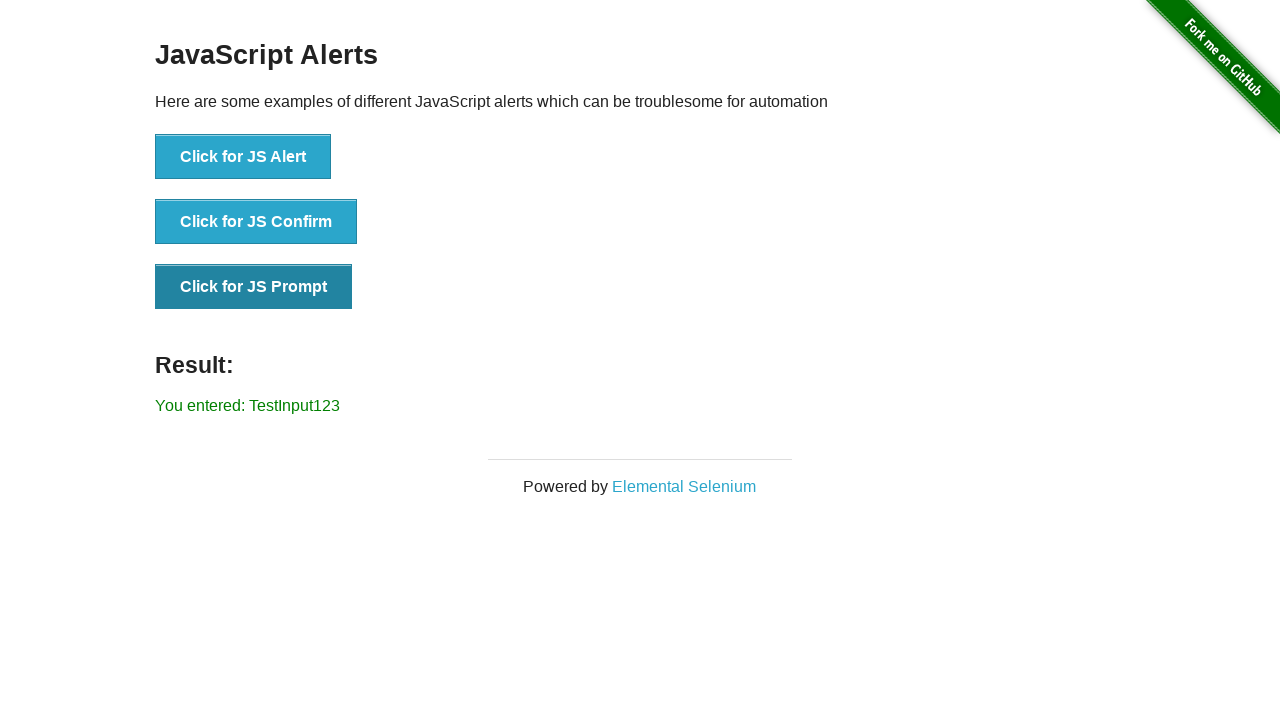

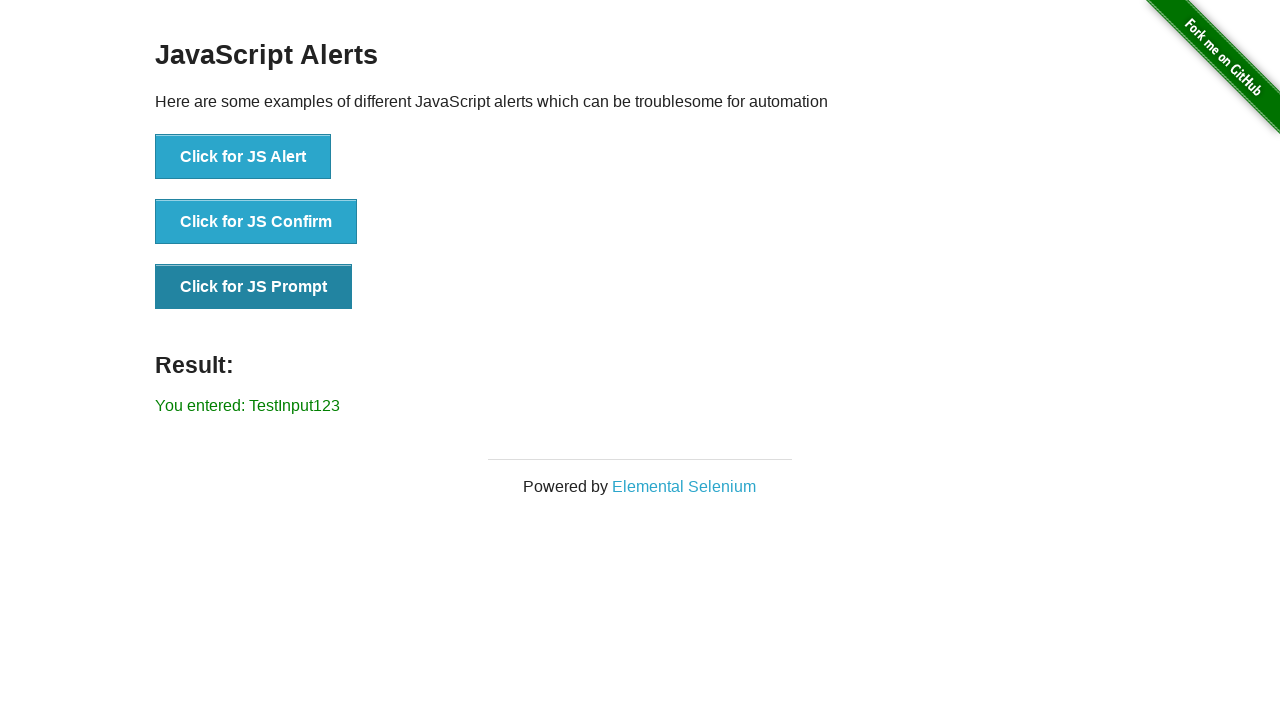